Tests JavaScript alert handling by clicking a button that triggers a confirmation dialog, accepting the alert, and verifying the result message is displayed correctly on the page.

Starting URL: http://the-internet.herokuapp.com/javascript_alerts

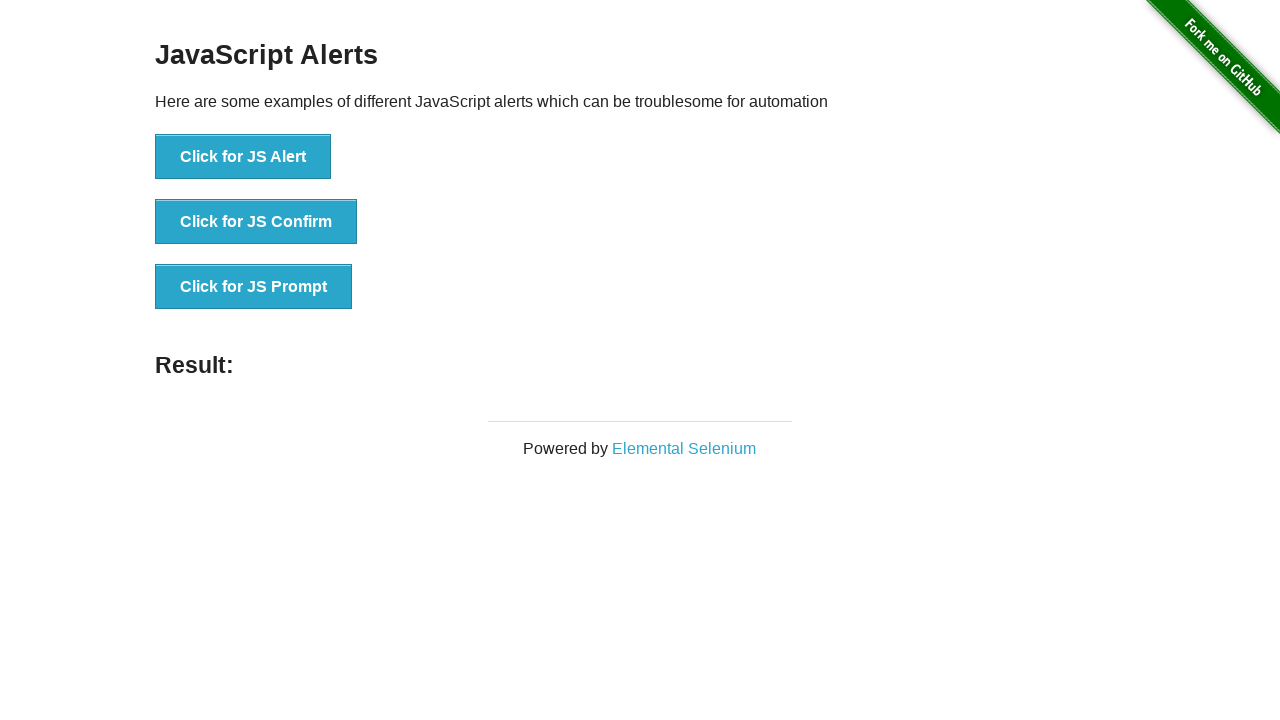

Set up dialog handler to accept confirmation dialogs
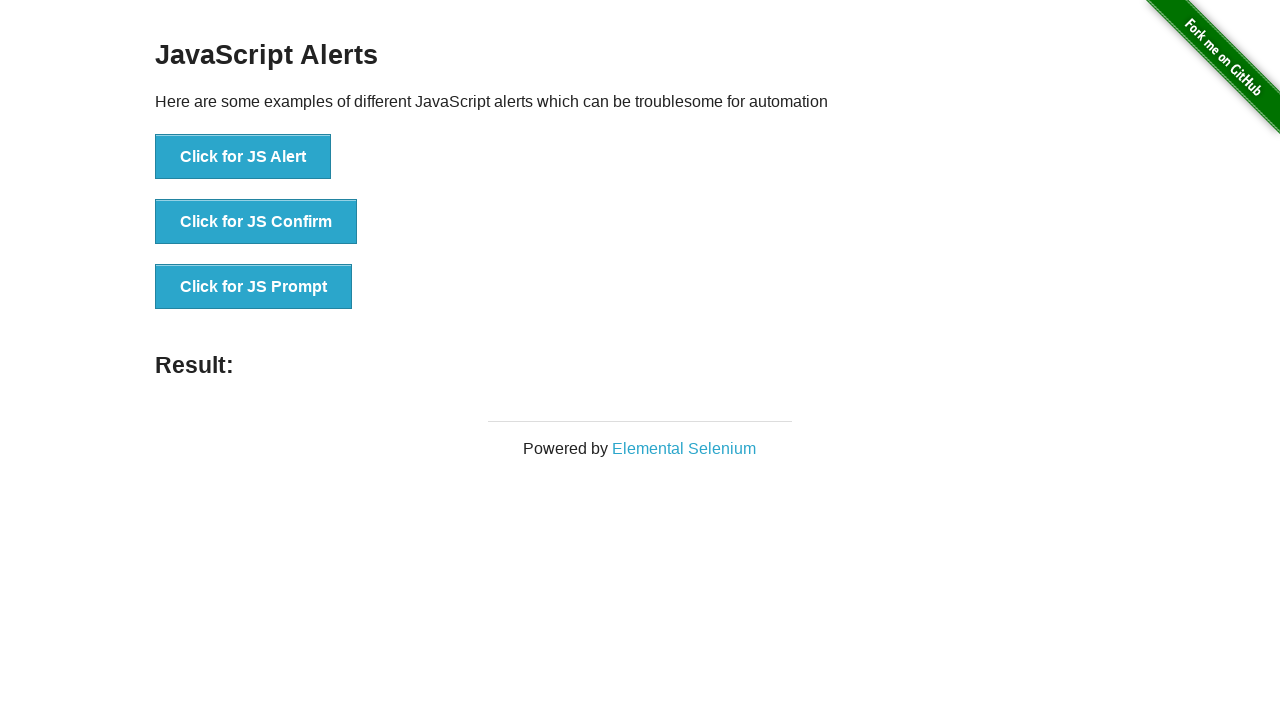

Clicked the confirmation alert button at (256, 222) on ul > li:nth-child(2) > button
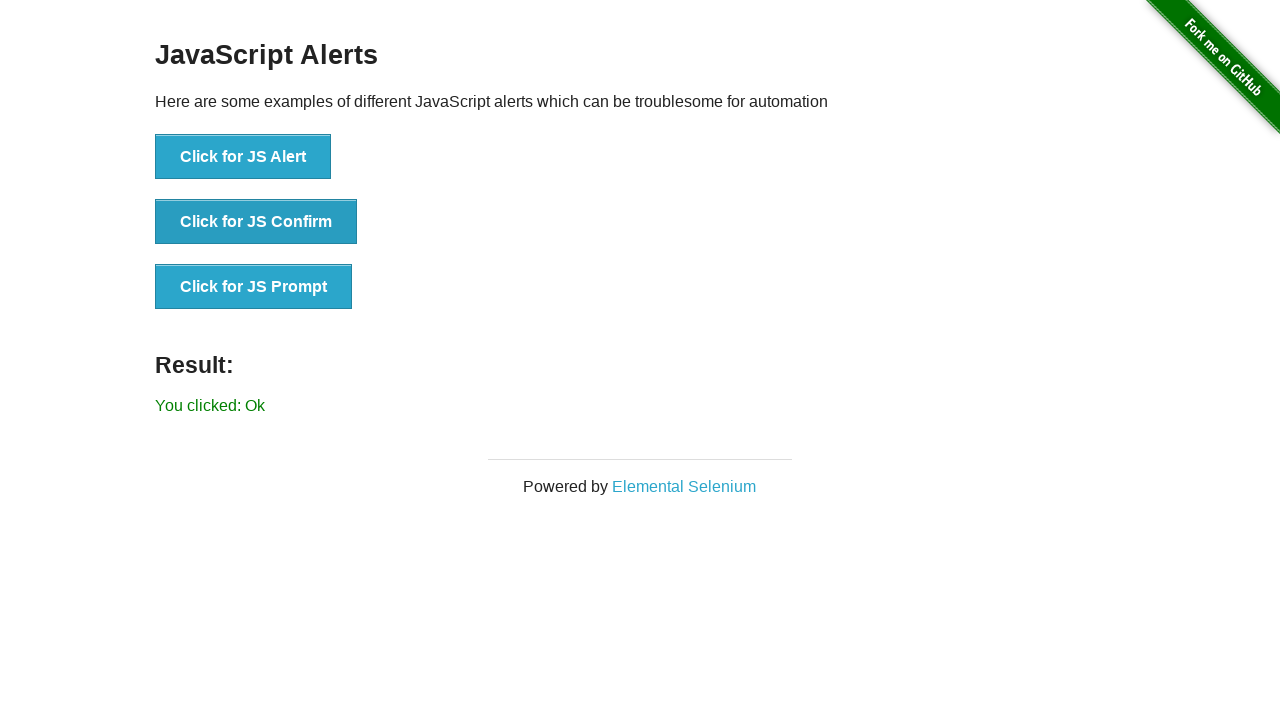

Result message element loaded
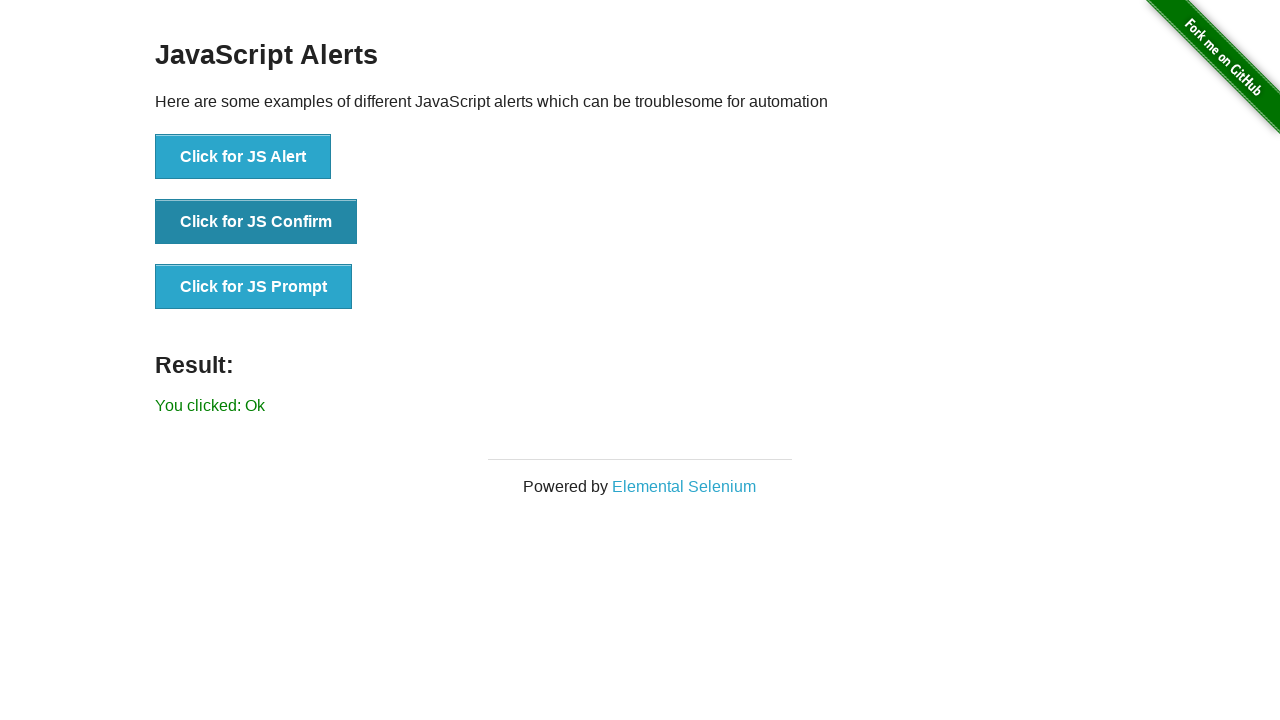

Retrieved result message text
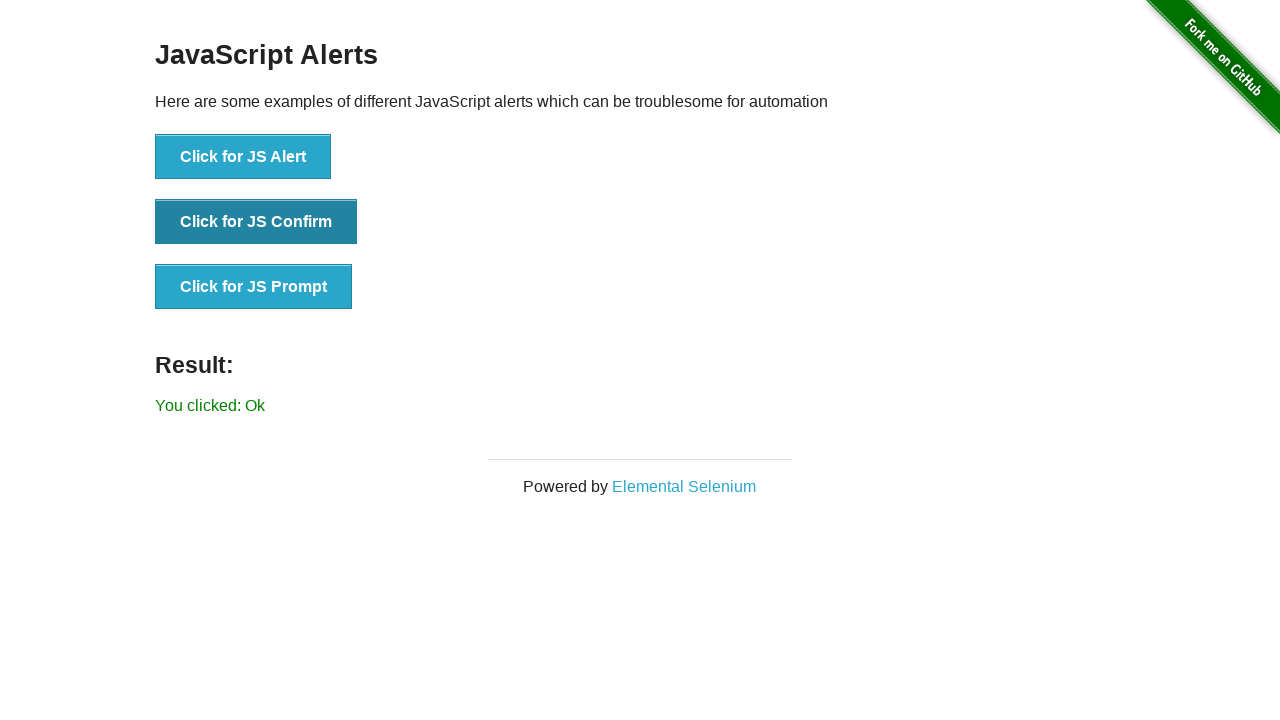

Verified result message is 'You clicked: Ok'
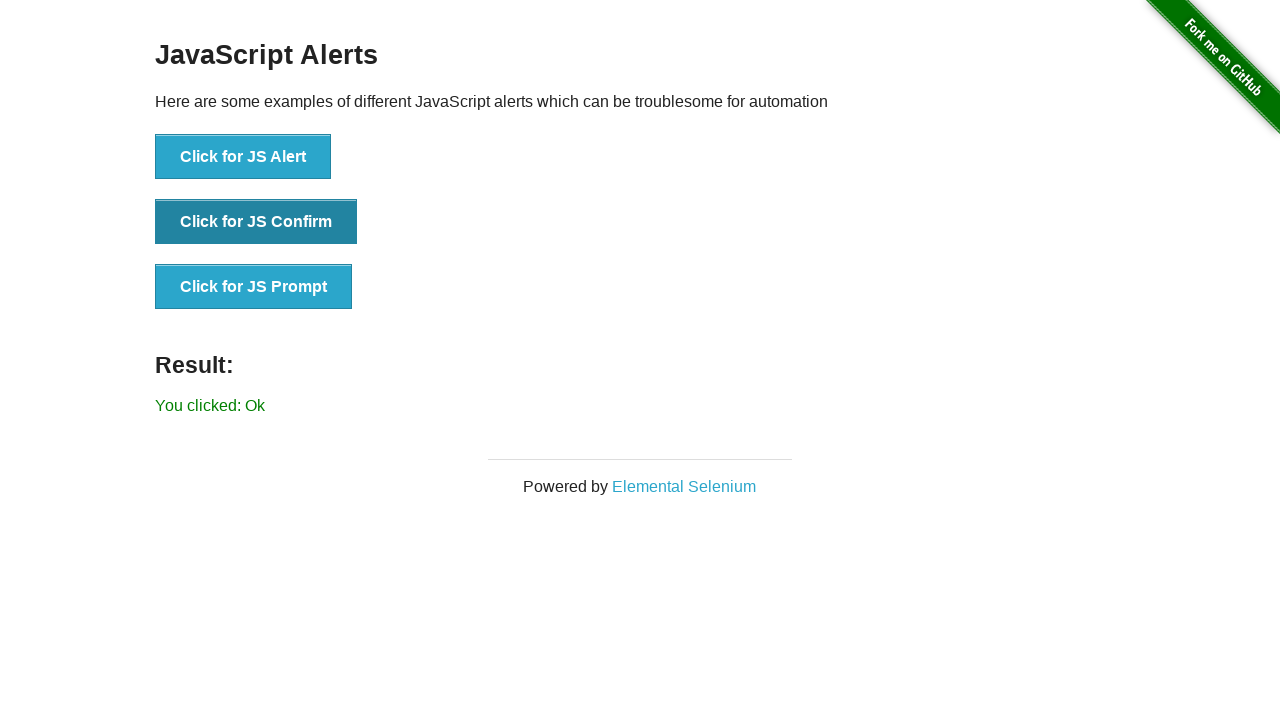

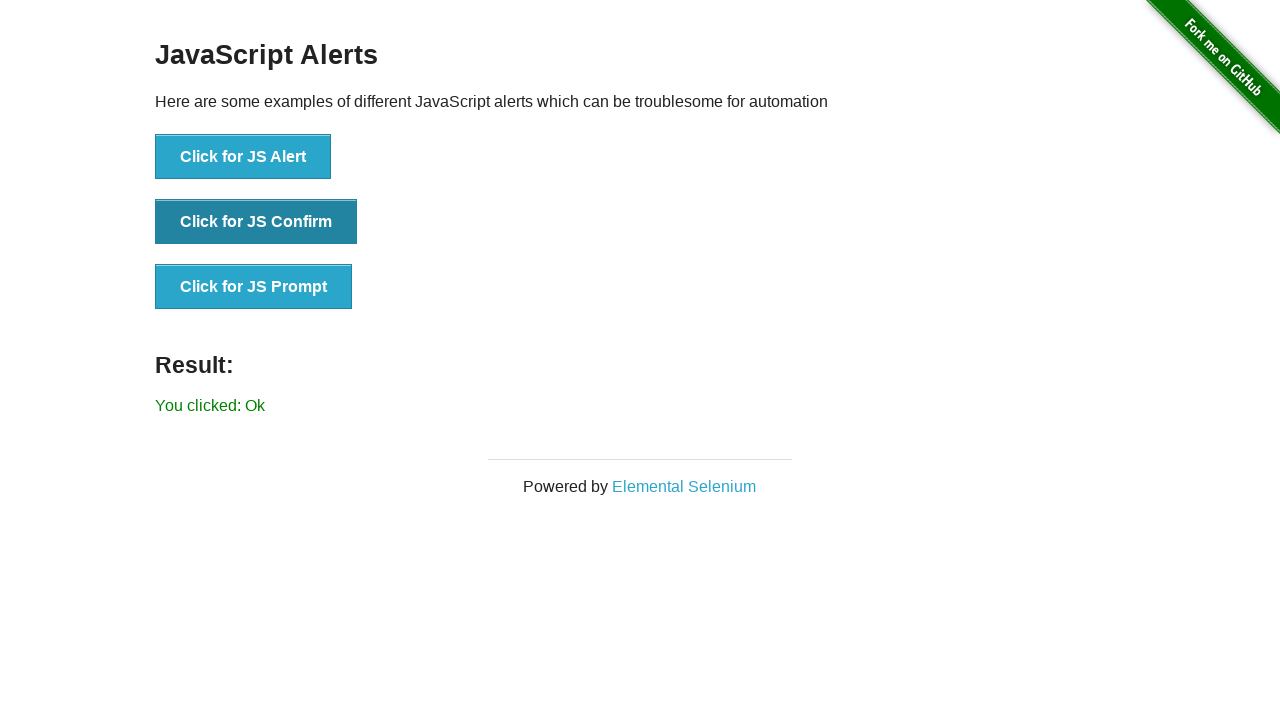